Tests a text box form by filling in full name, email, and address fields, then submitting the form and verifying the displayed confirmation text

Starting URL: https://demoqa.com/text-box

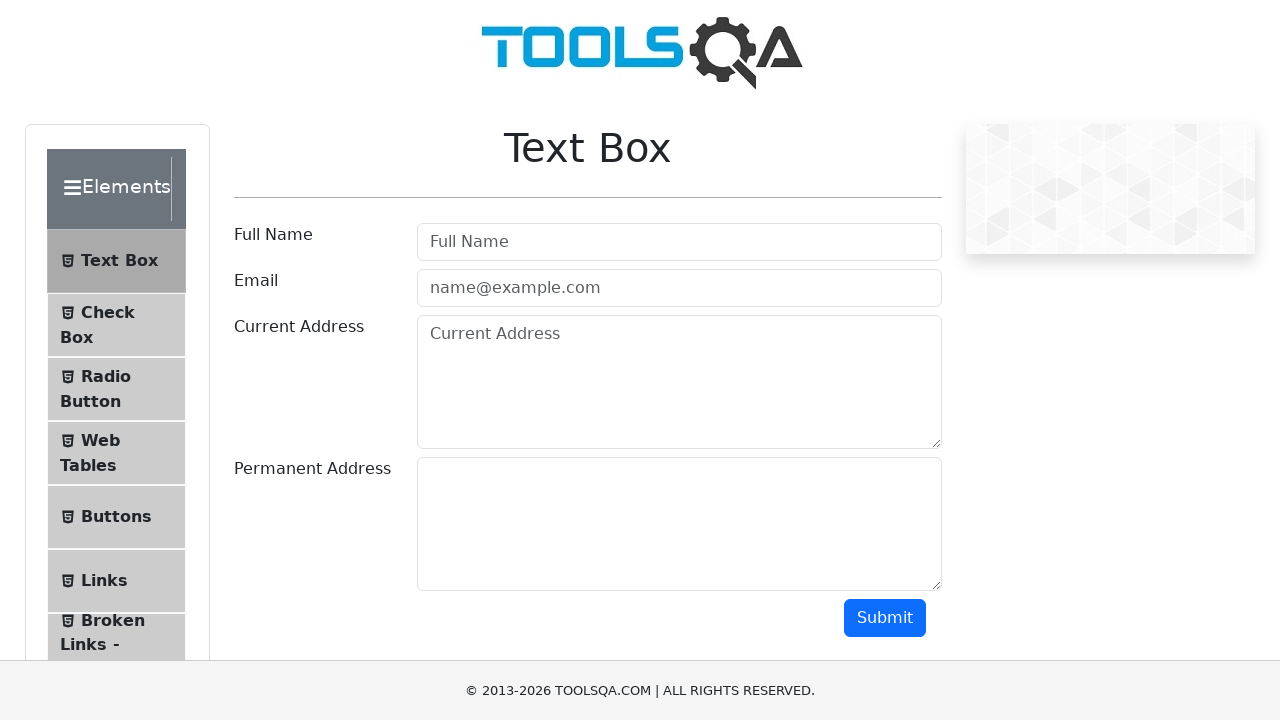

Filled full name field with 'John William Smith' on #userName
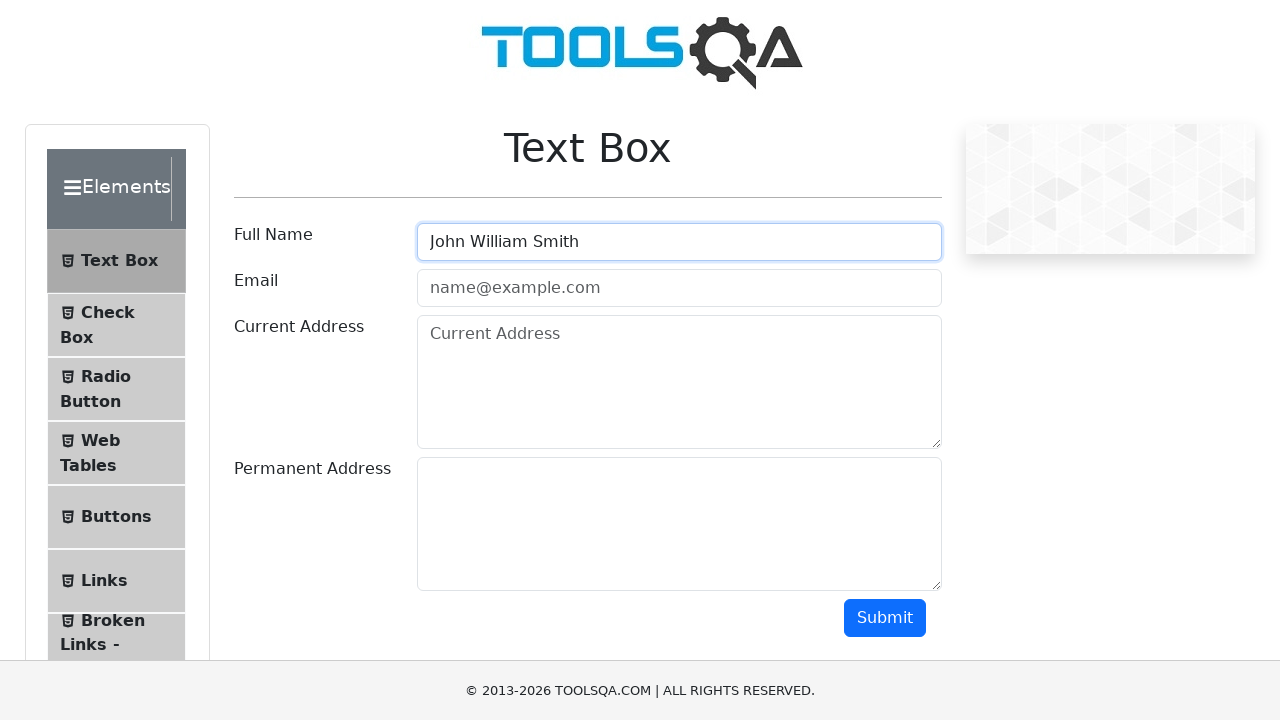

Filled email field with 'john.smith@example.com' on #userEmail
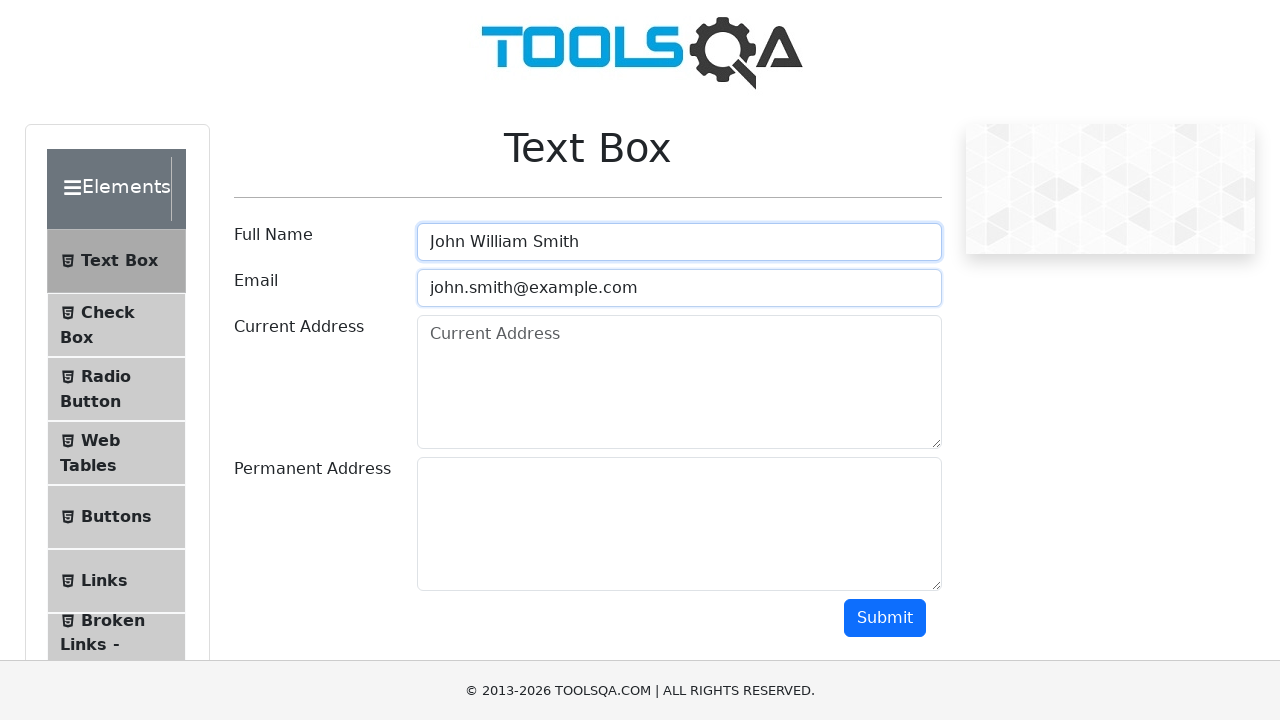

Filled current address field with '123 Main Street, Apt 4B, New York, NY 10001' on #currentAddress
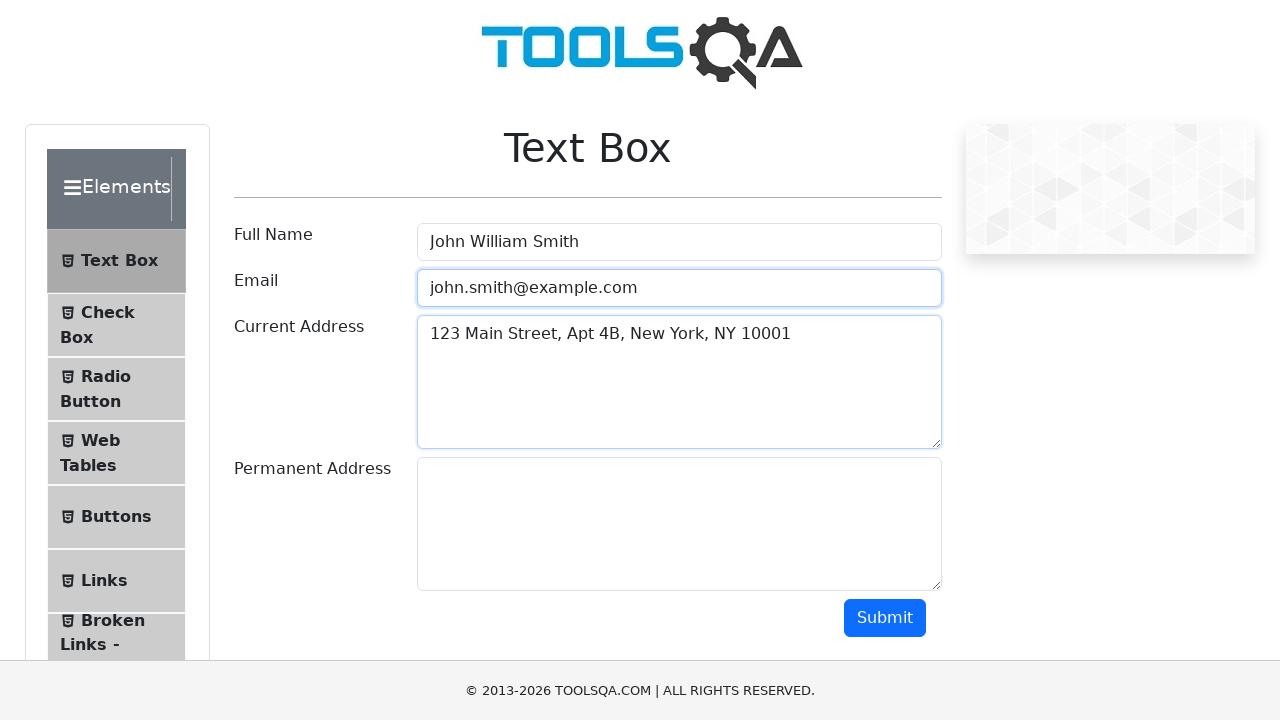

Filled permanent address field with '456 Oak Avenue, Suite 200, Los Angeles, CA 90001' on #permanentAddress
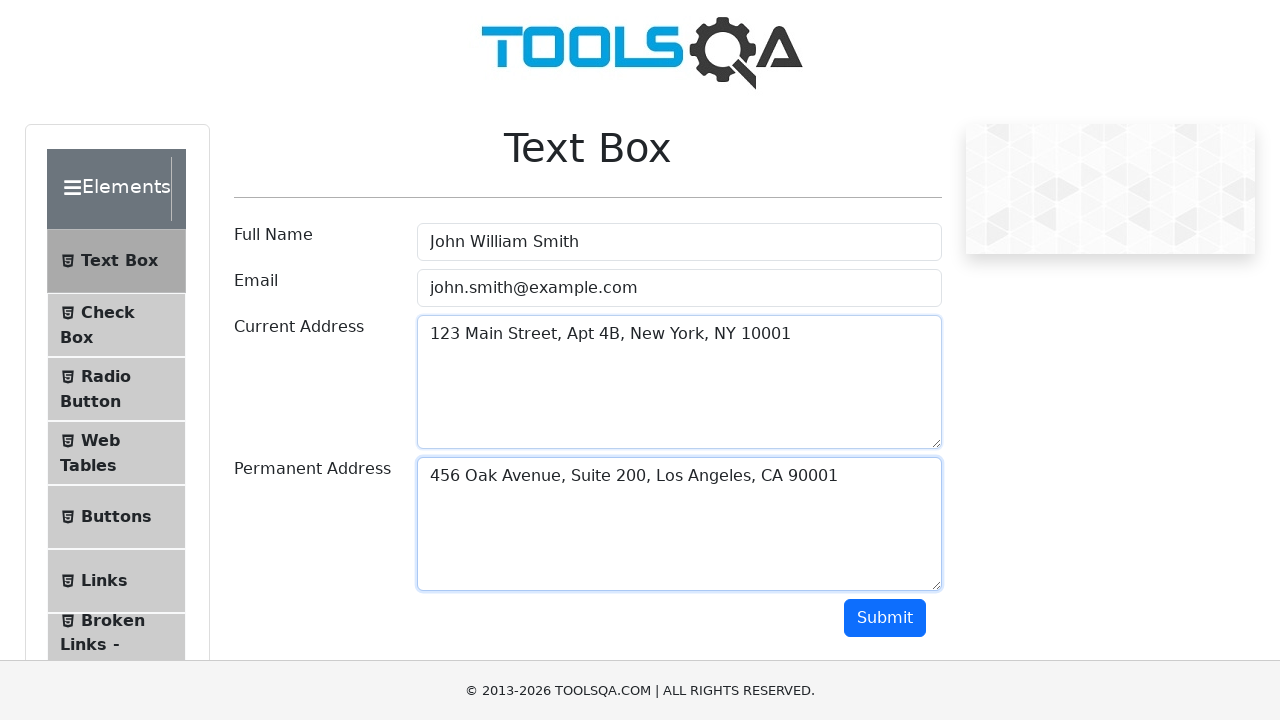

Clicked submit button to submit the form at (885, 618) on #submit
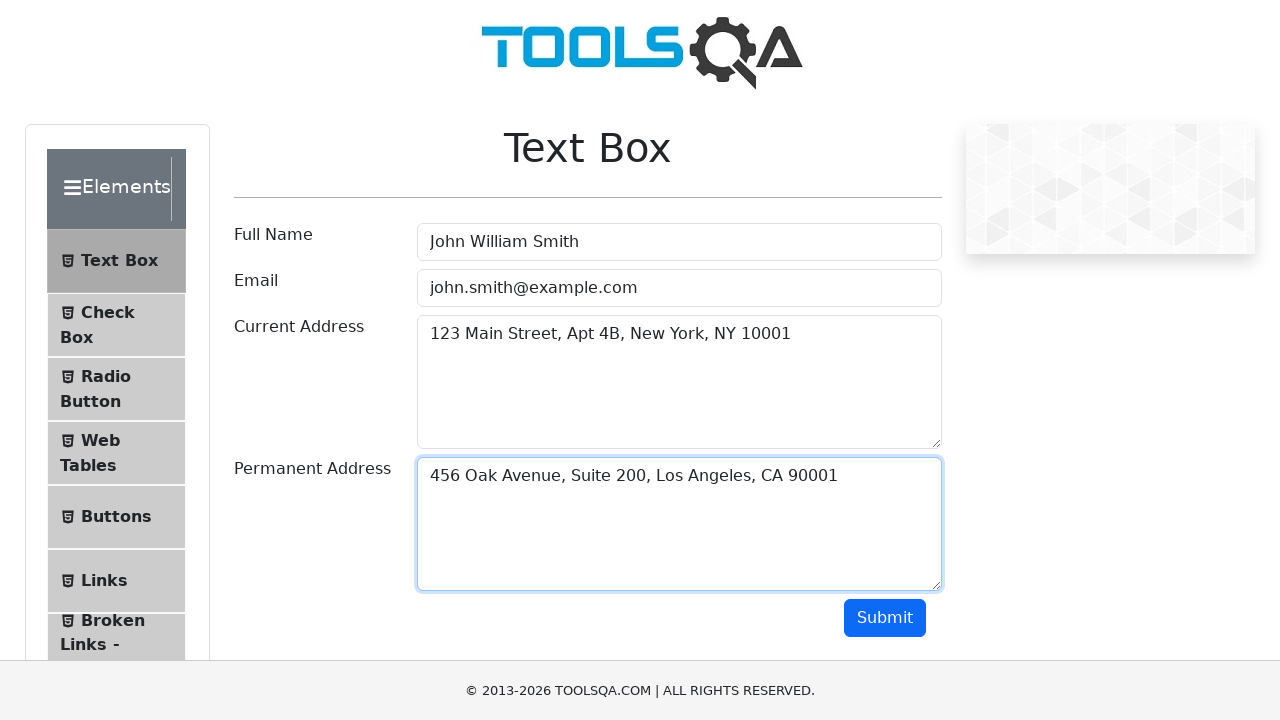

Form confirmation output displayed
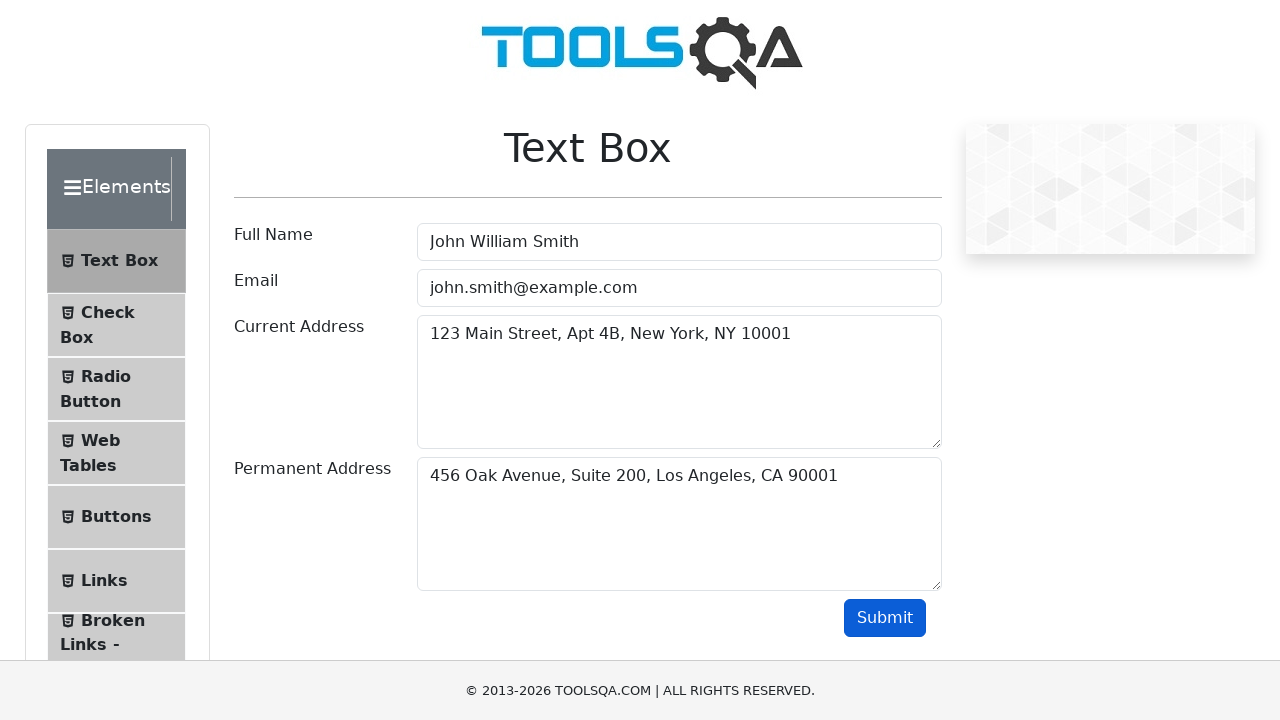

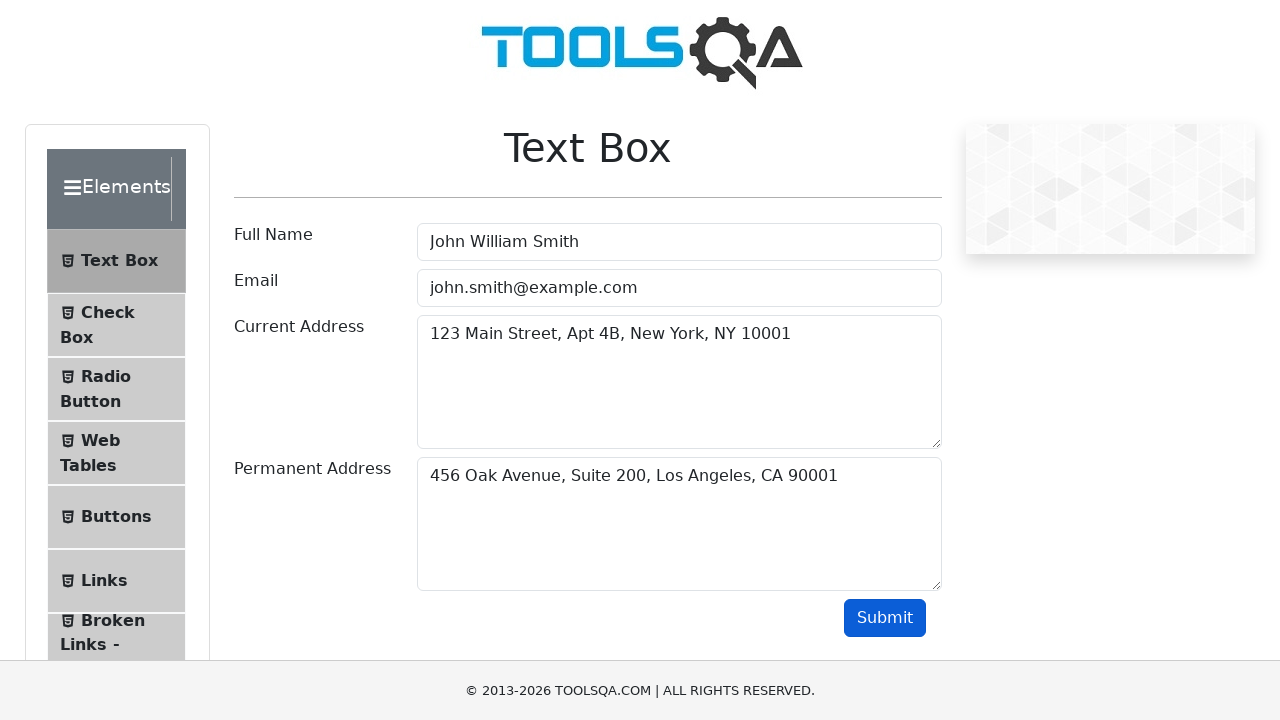